Tests Nova Poshta parcel tracking by entering a tracking number (TTN) and verifying the shipment status is displayed

Starting URL: https://tracking.novaposhta.ua/#/uk

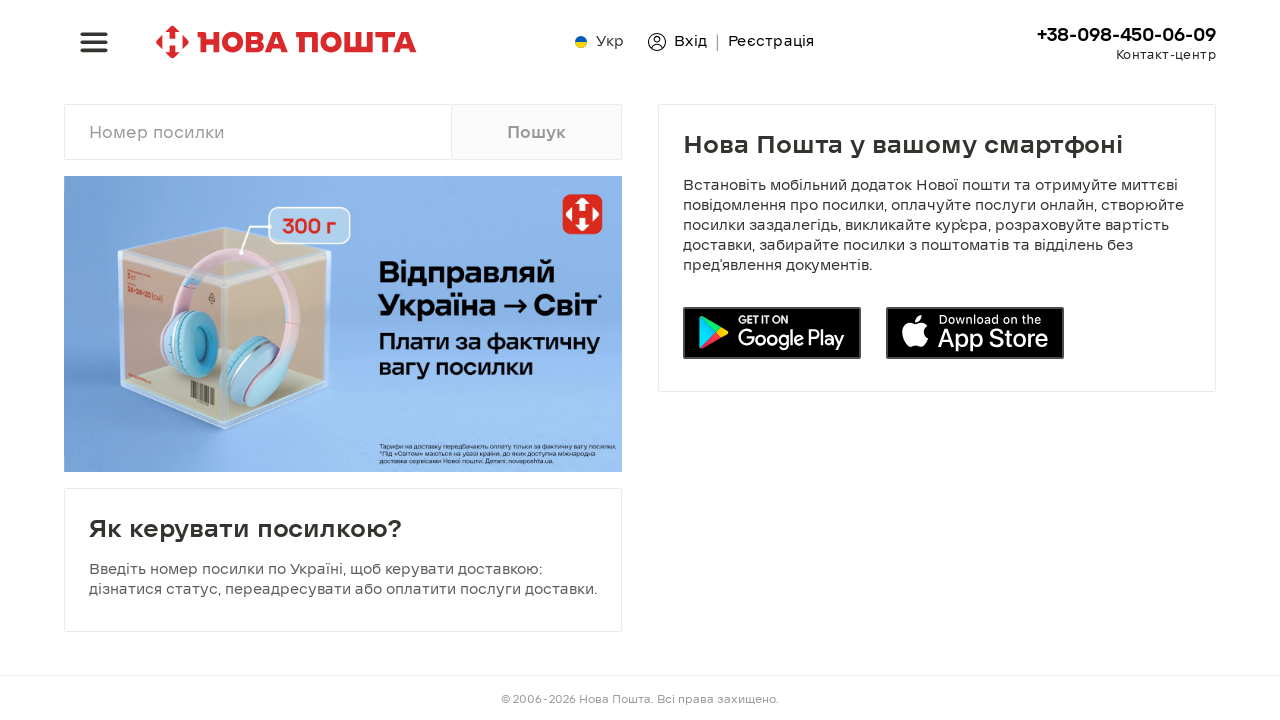

Waited for tracking number input field to appear
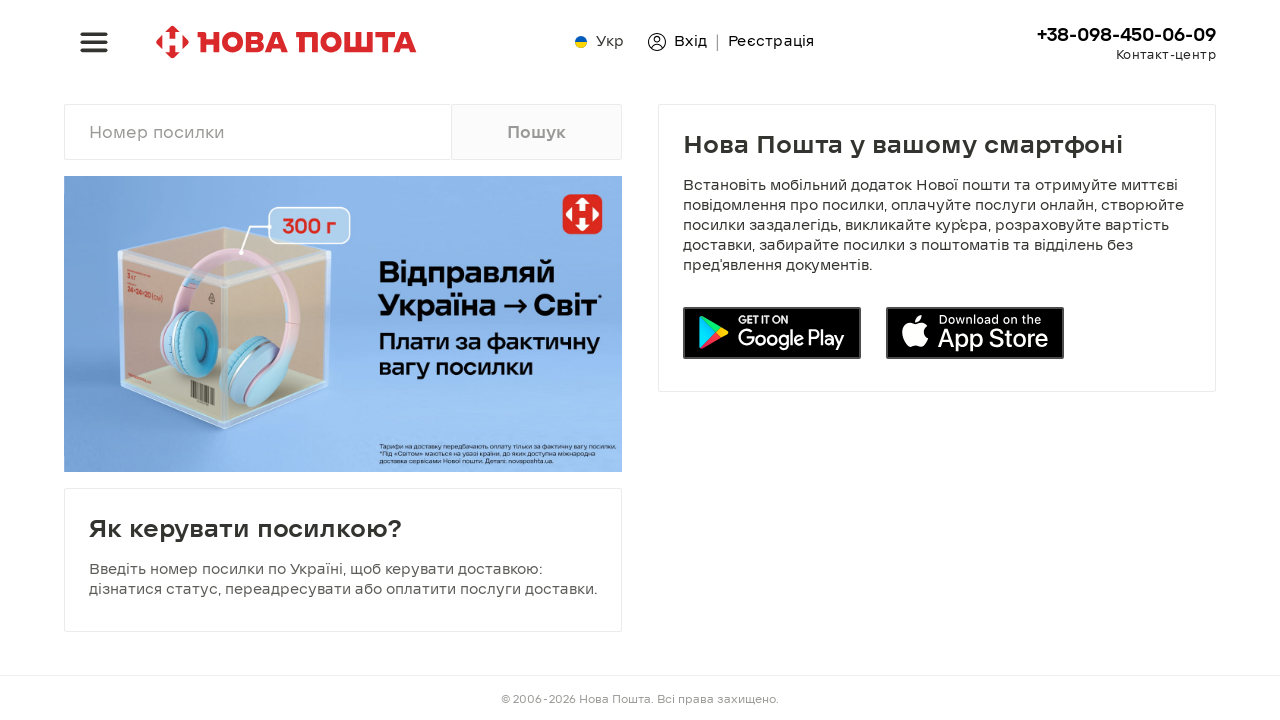

Filled tracking number field with TTN '20400443306434' on #en
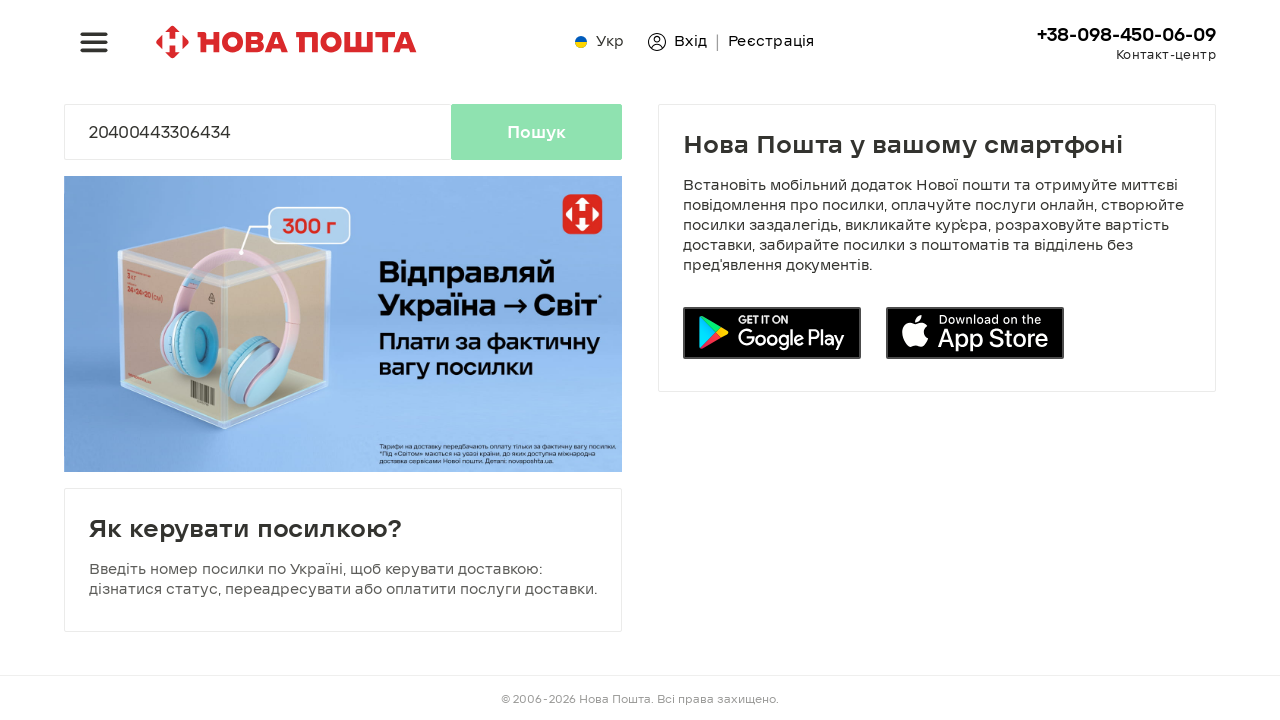

Pressed Enter to submit tracking request on #en
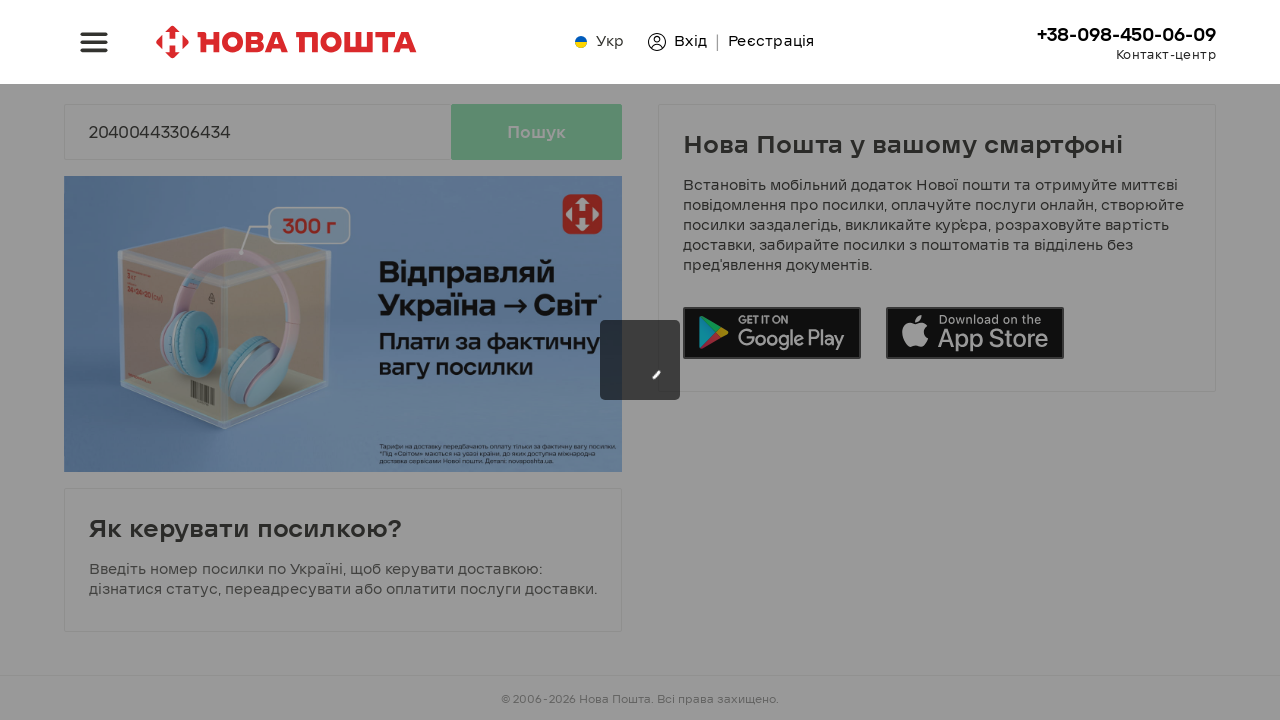

Shipment status text appeared on page
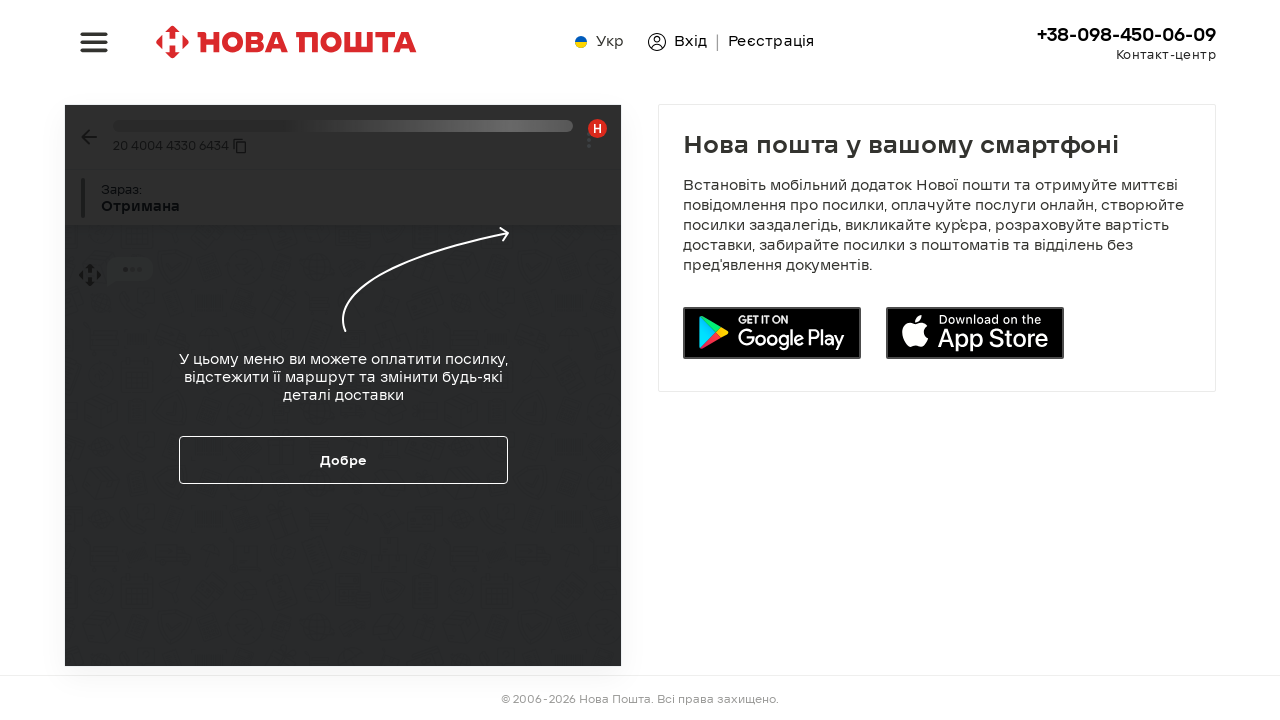

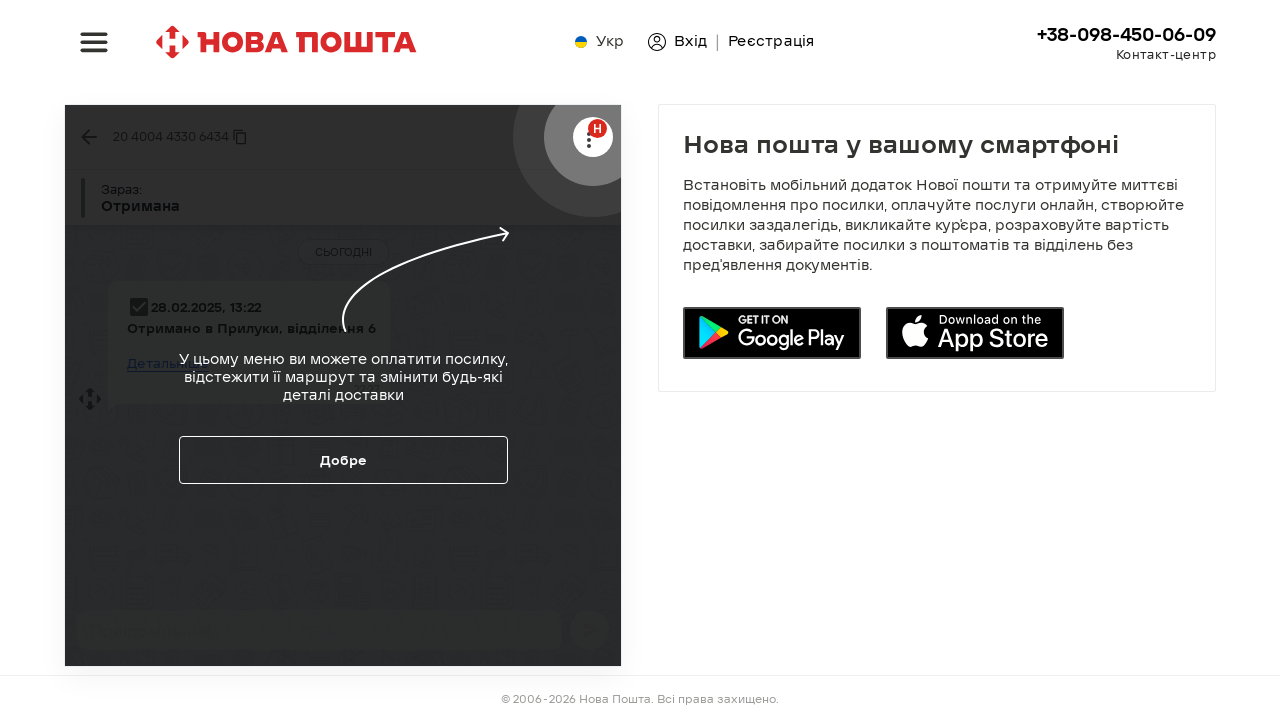